Tests JavaScript prompt/alert handling by switching to an iframe, triggering a prompt dialog, entering text into it, accepting the dialog, and then clicking a navigation link.

Starting URL: https://www.w3schools.com/js/tryit.asp?filename=tryjs_prompt

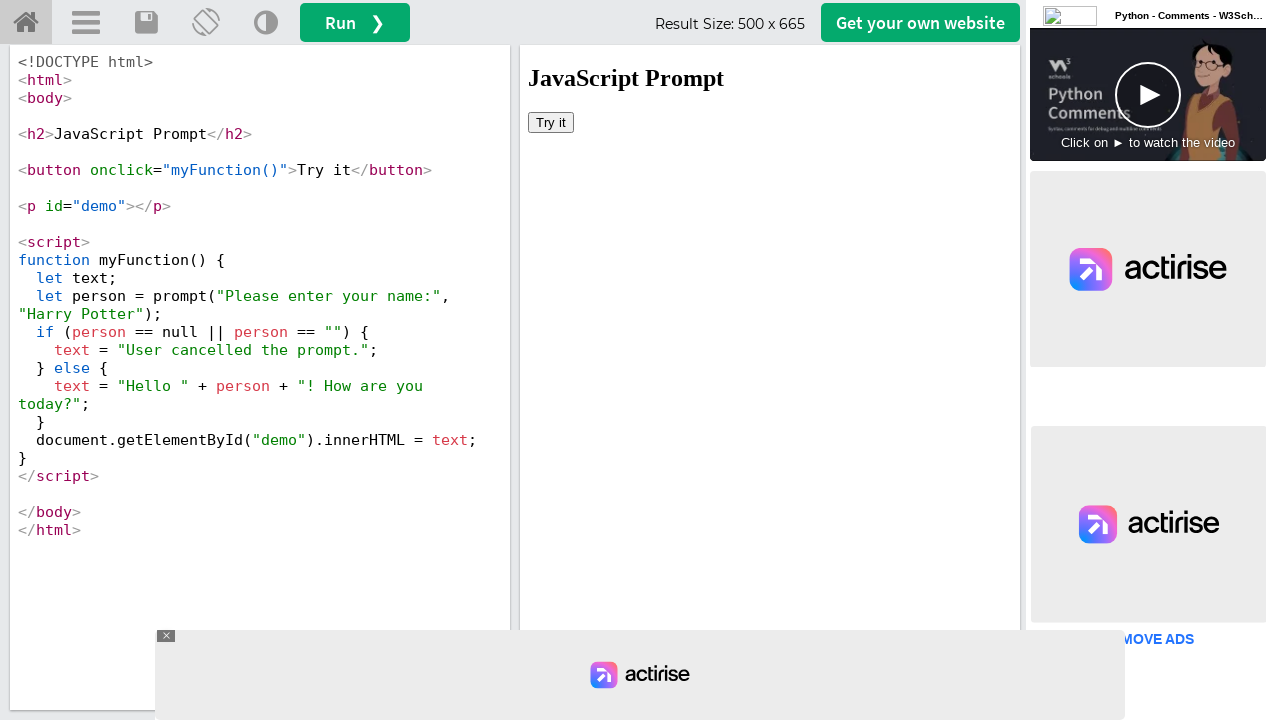

Set up dialog handler to accept prompts with text 'Hello Sunday!!!!!'
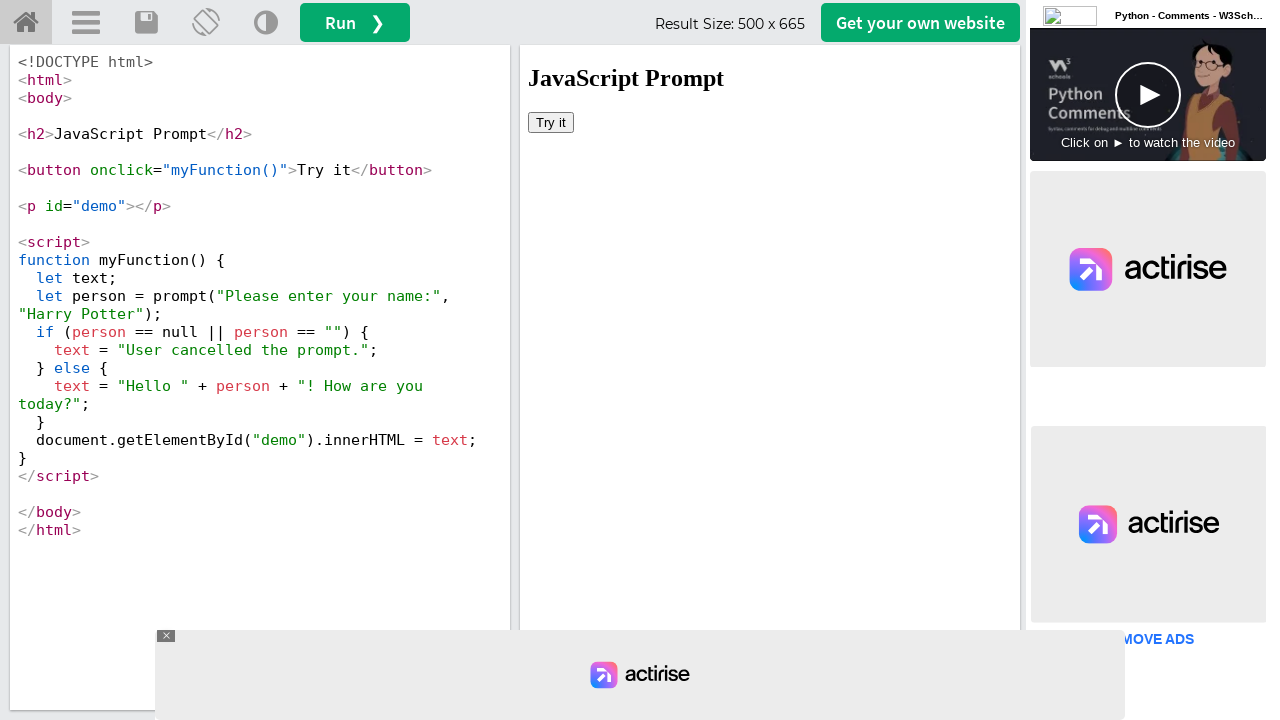

Located iframe with ID 'iframeResult'
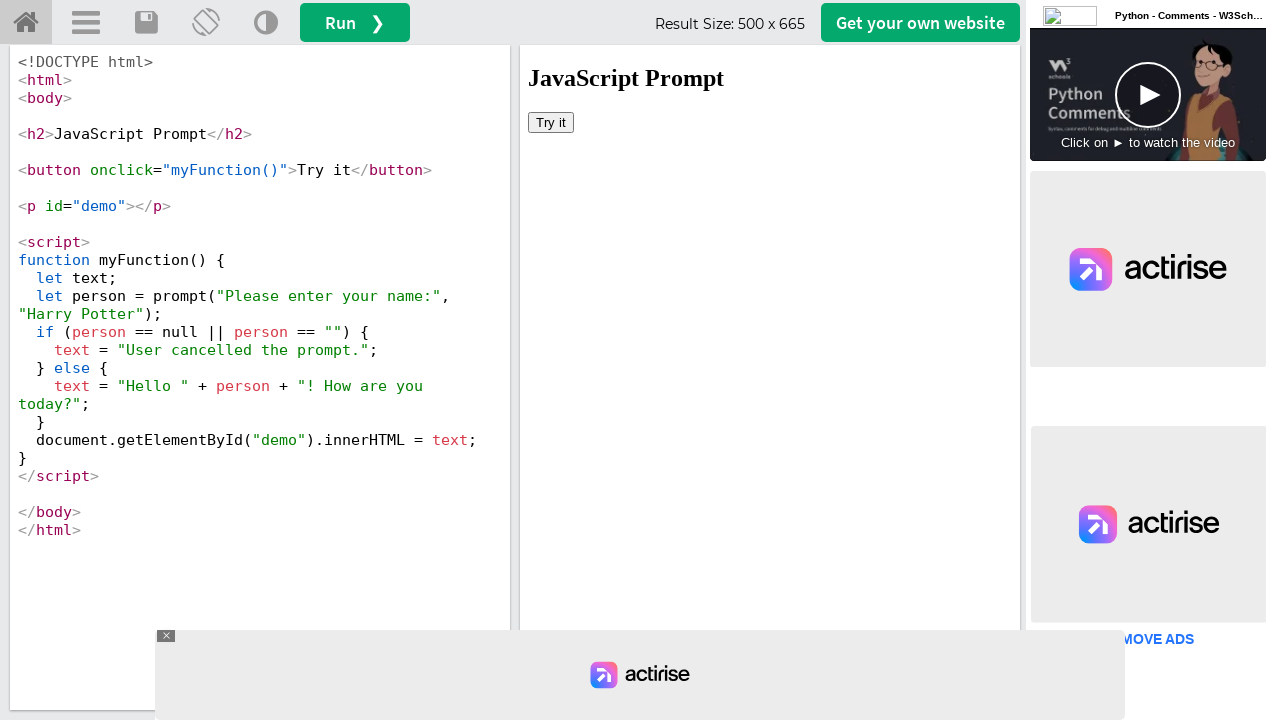

Clicked button that triggers JavaScript prompt dialog at (551, 122) on #iframeResult >> internal:control=enter-frame >> button[onclick='myFunction()']
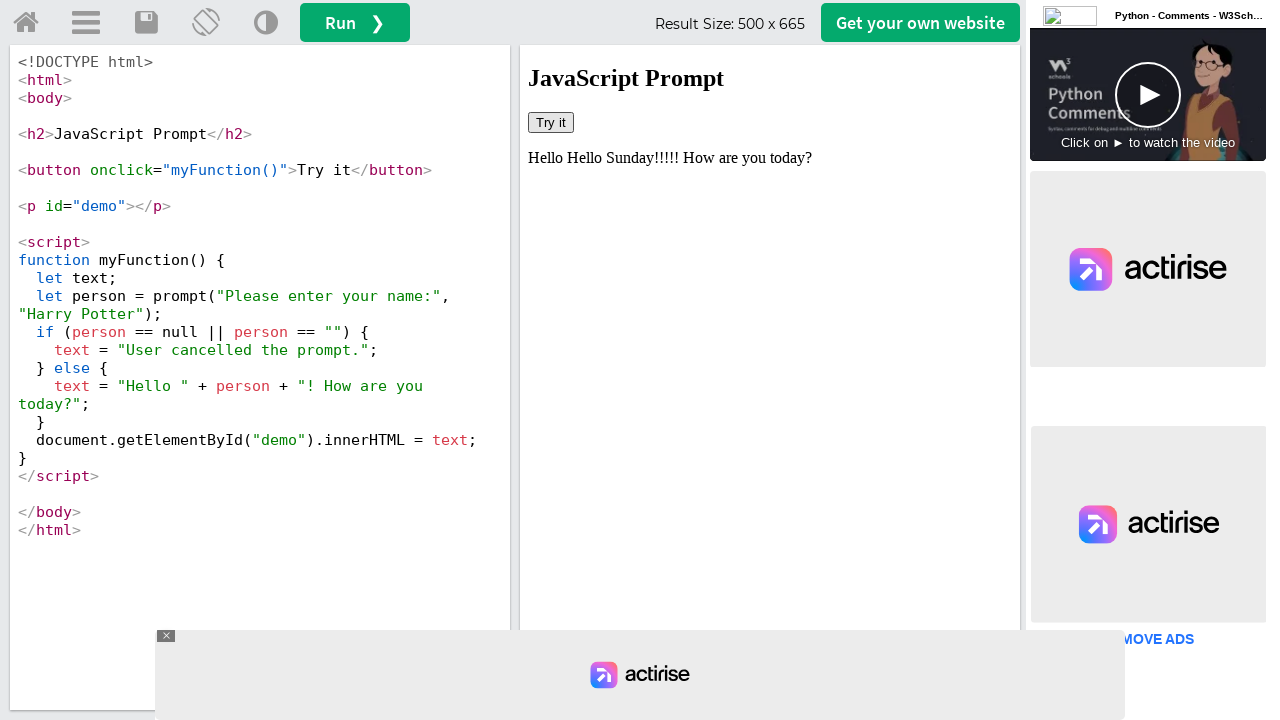

Waited for dialog handling to complete
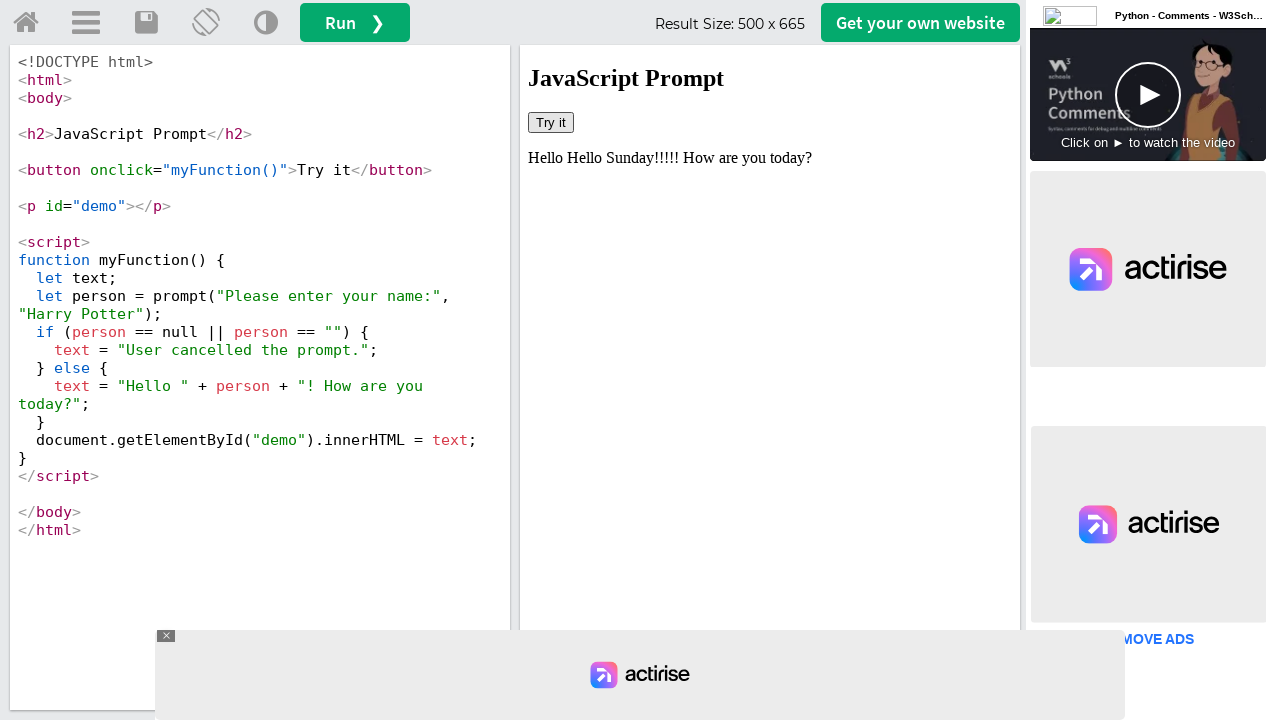

Clicked navigation link with ID 'getwebsitebtn' at (920, 22) on a#getwebsitebtn
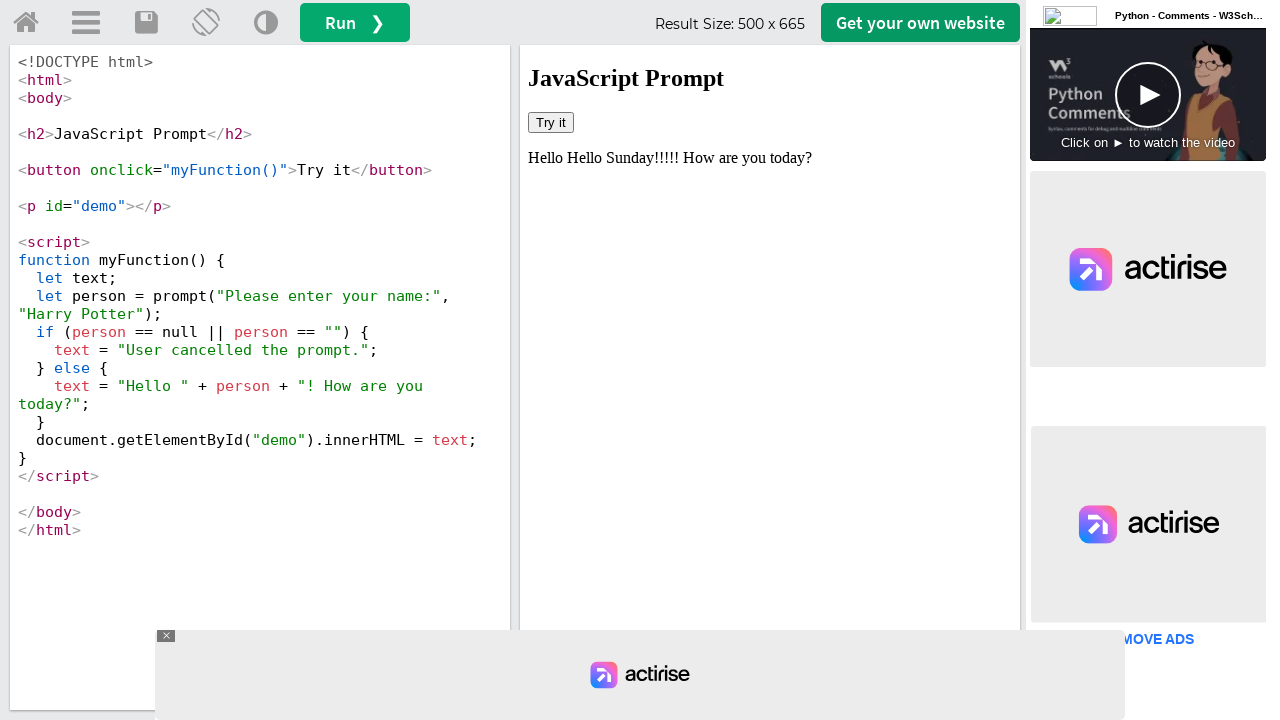

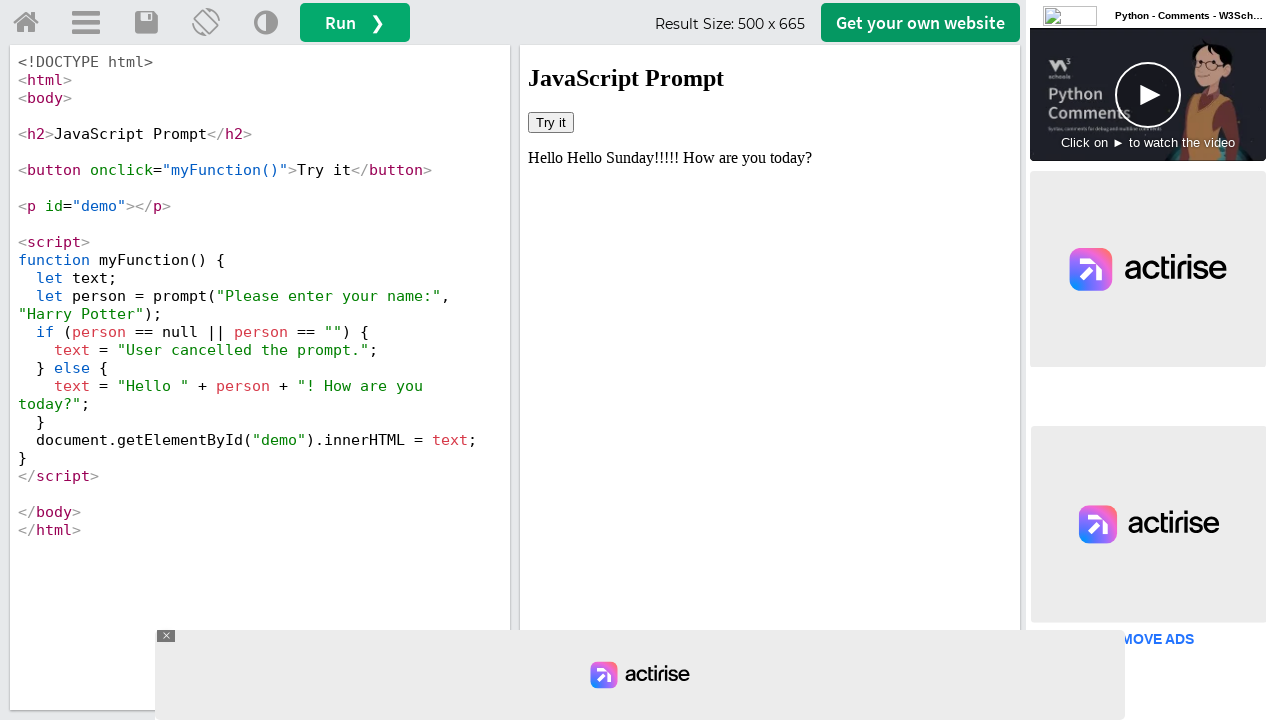